Tests dynamic controls page using explicit waits - clicks Remove button, waits for and verifies "It's gone!" message, then clicks Add button and verifies "It's back" message appears

Starting URL: https://the-internet.herokuapp.com/dynamic_controls

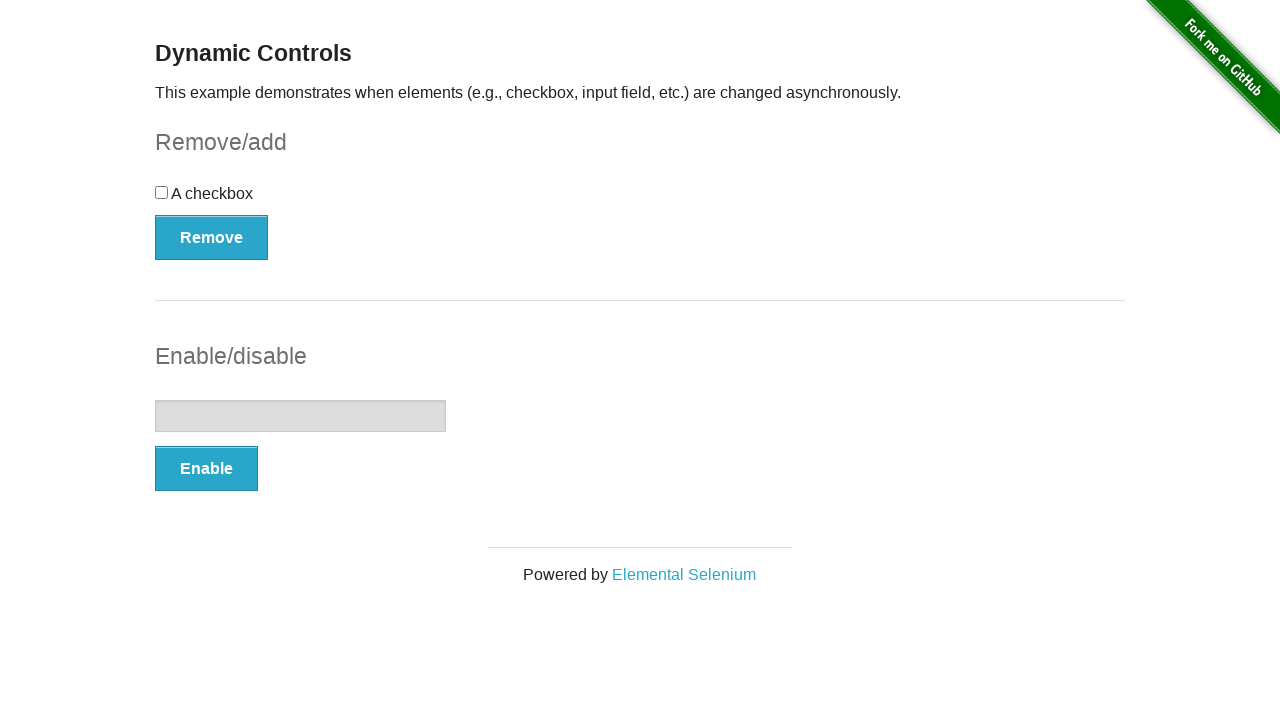

Navigated to dynamic controls page
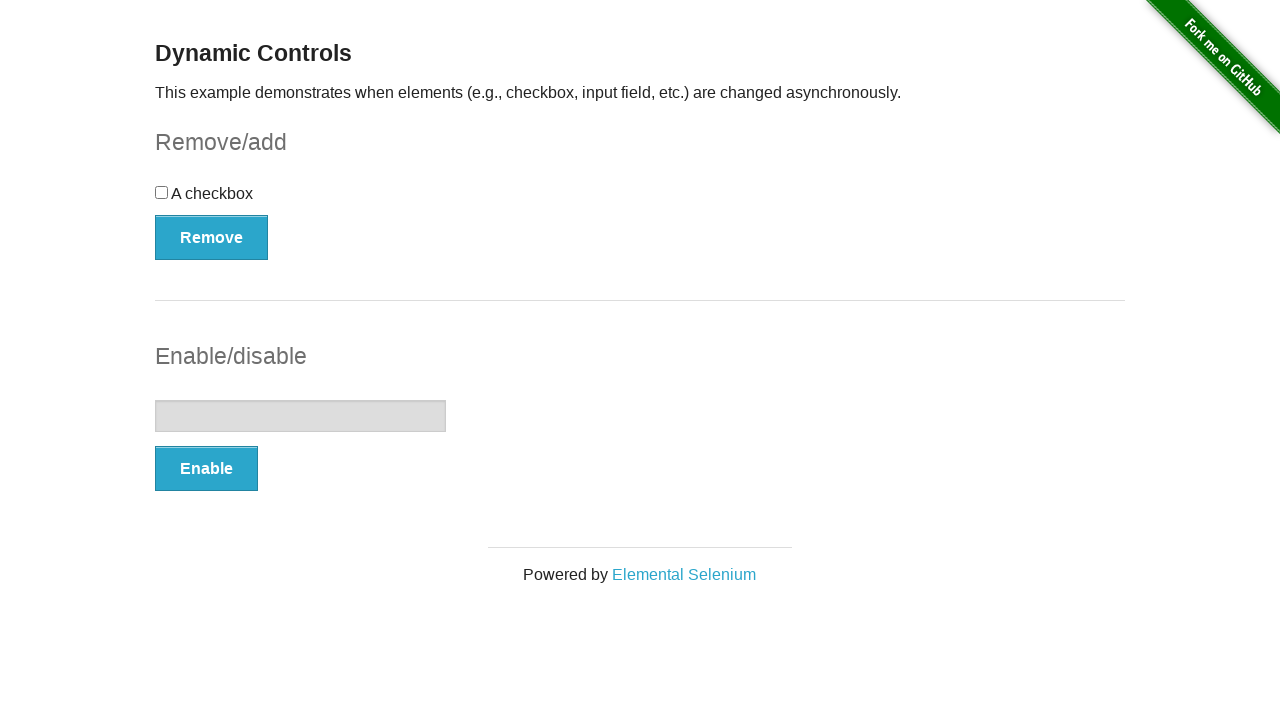

Clicked Remove button at (212, 237) on xpath=//*[text()='Remove']
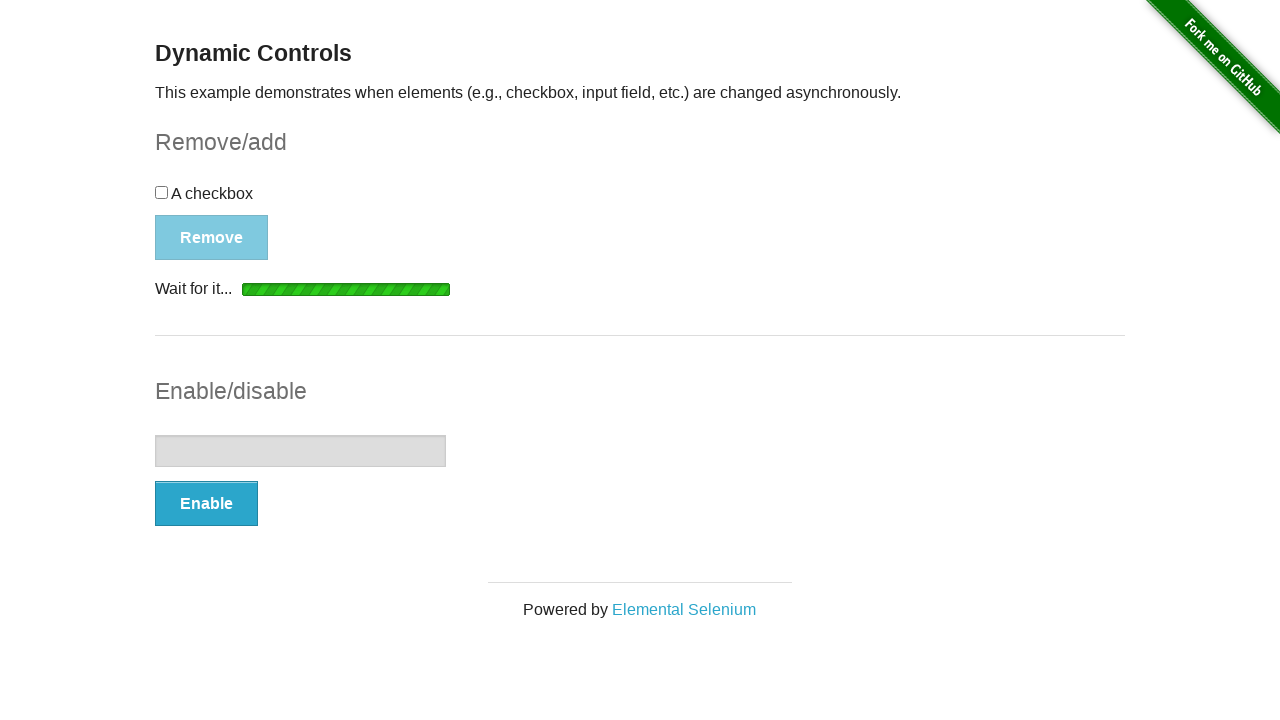

Waited for and verified 'It's gone!' message is visible
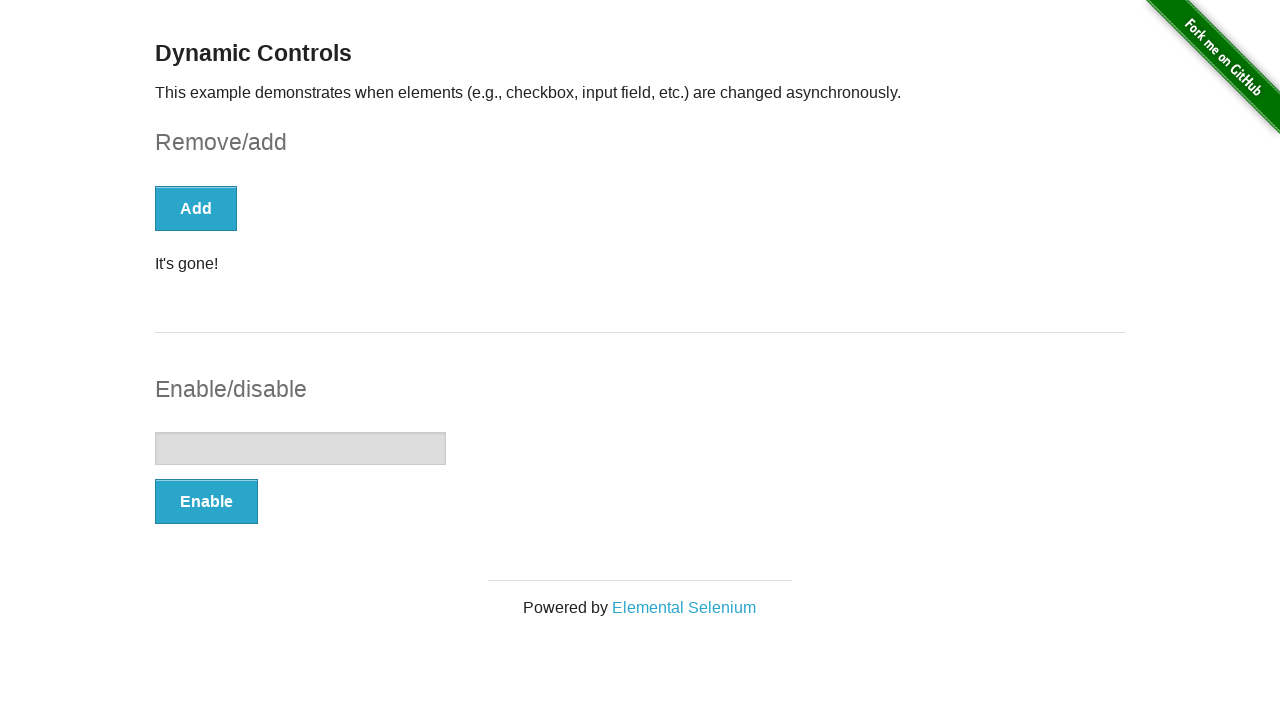

Asserted 'It's gone!' message is visible
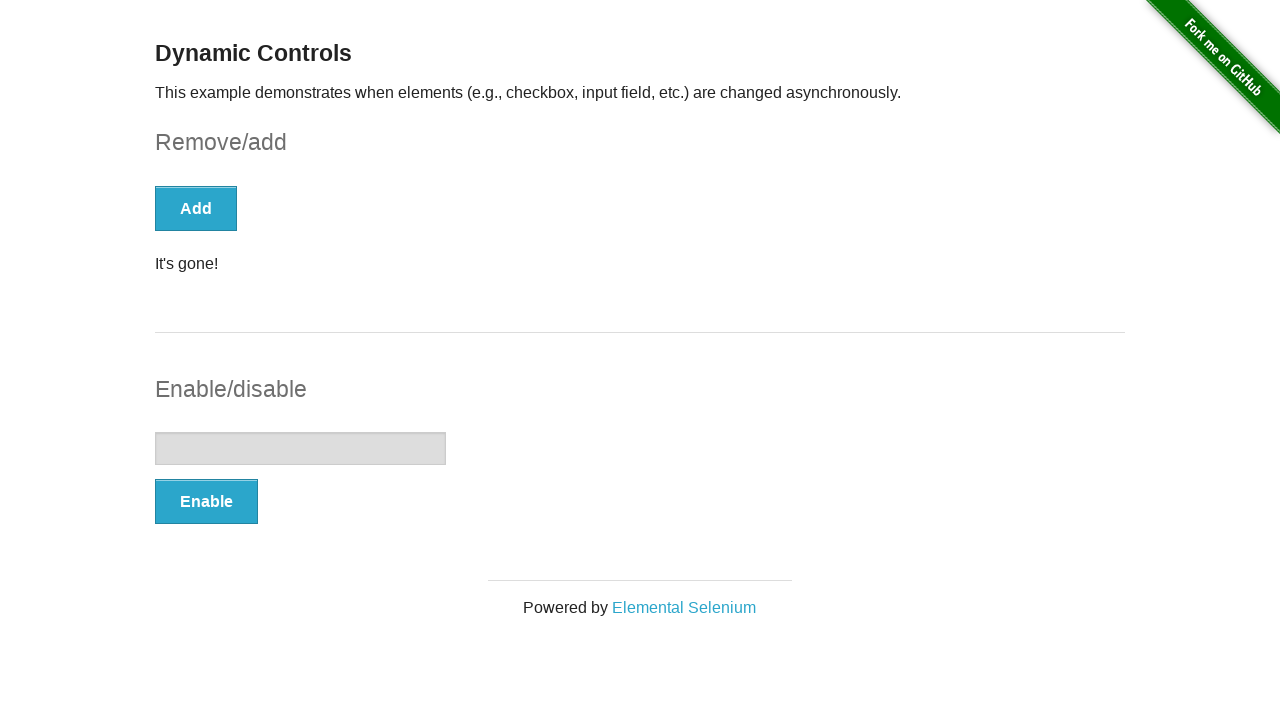

Clicked Add button at (196, 208) on xpath=//*[text()='Add']
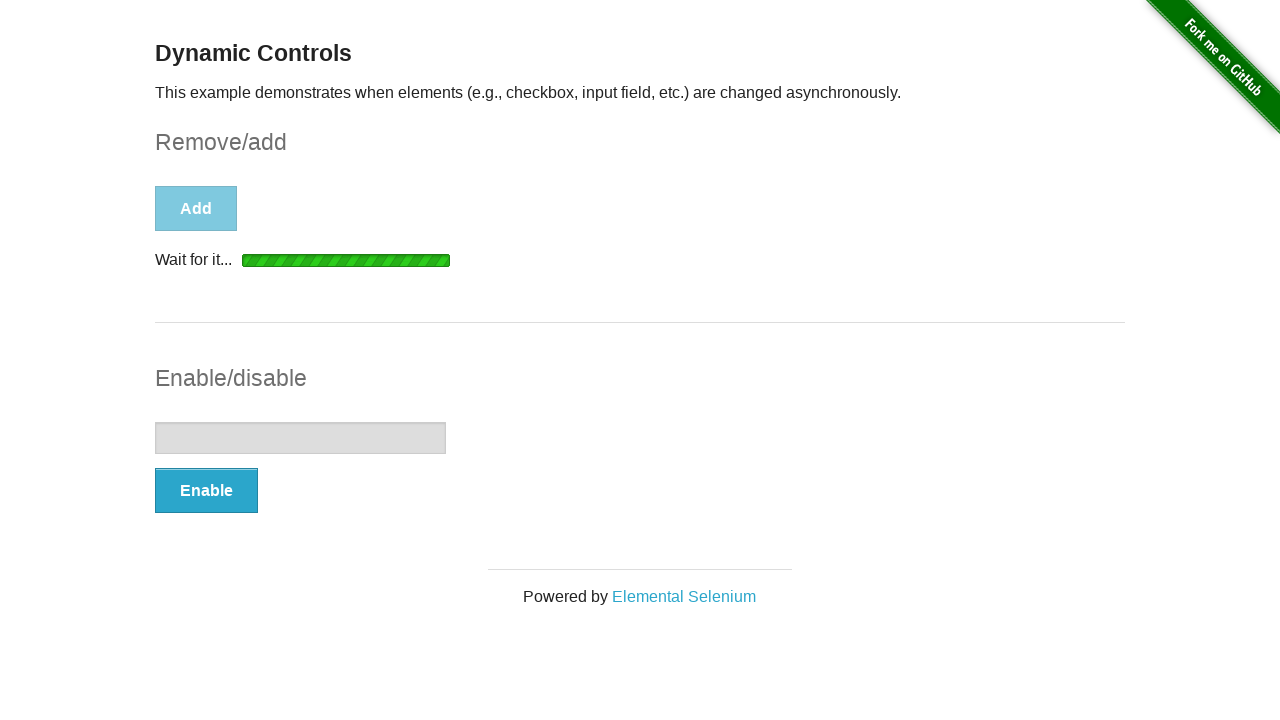

Waited for message element to be visible
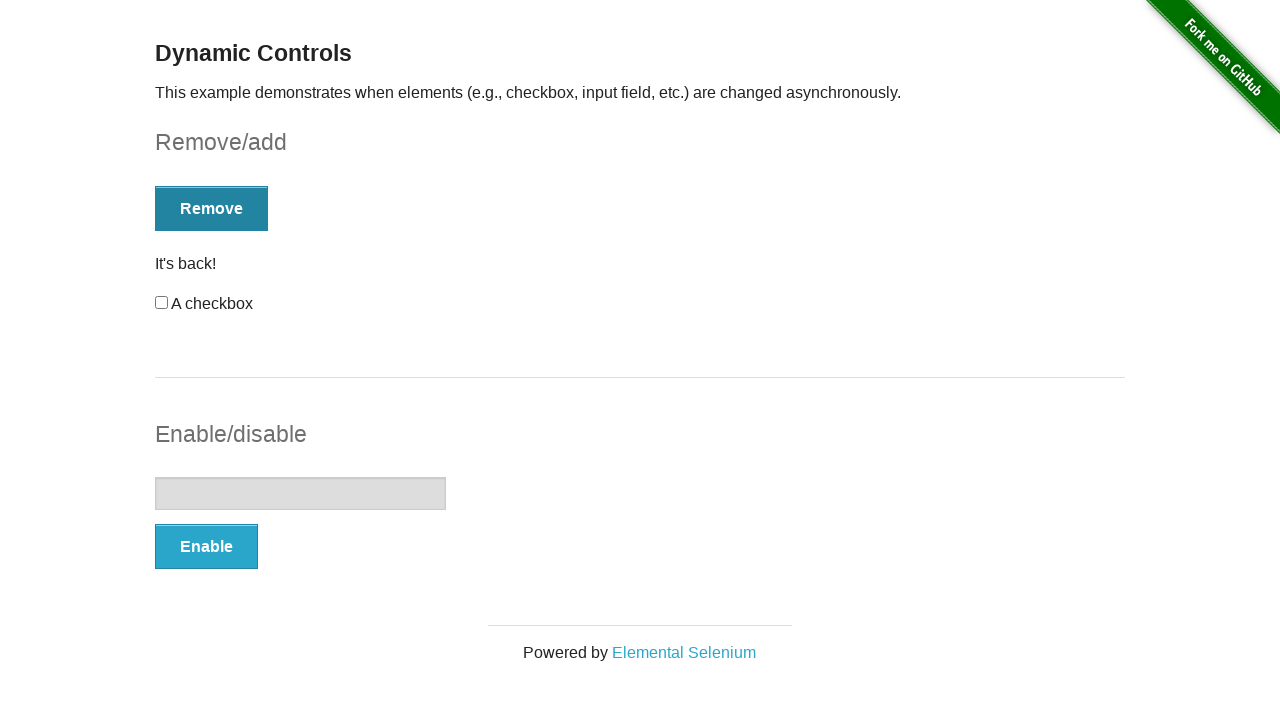

Asserted 'It's back' message is visible
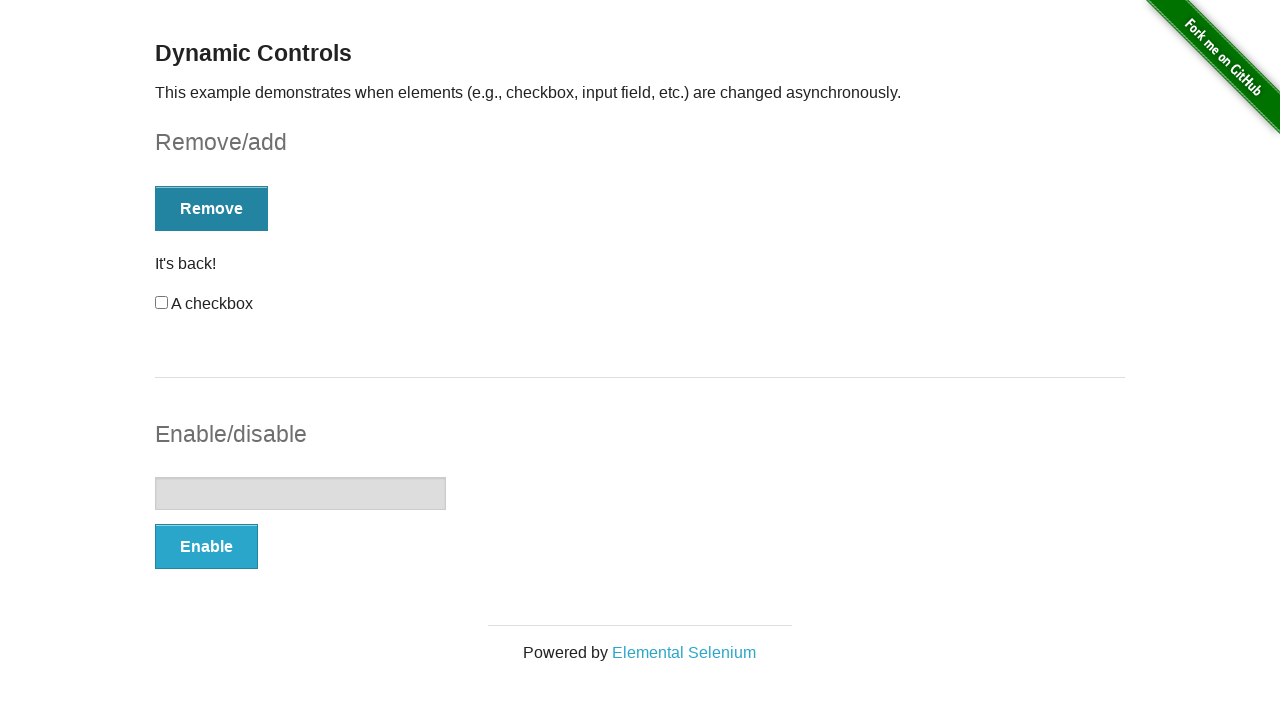

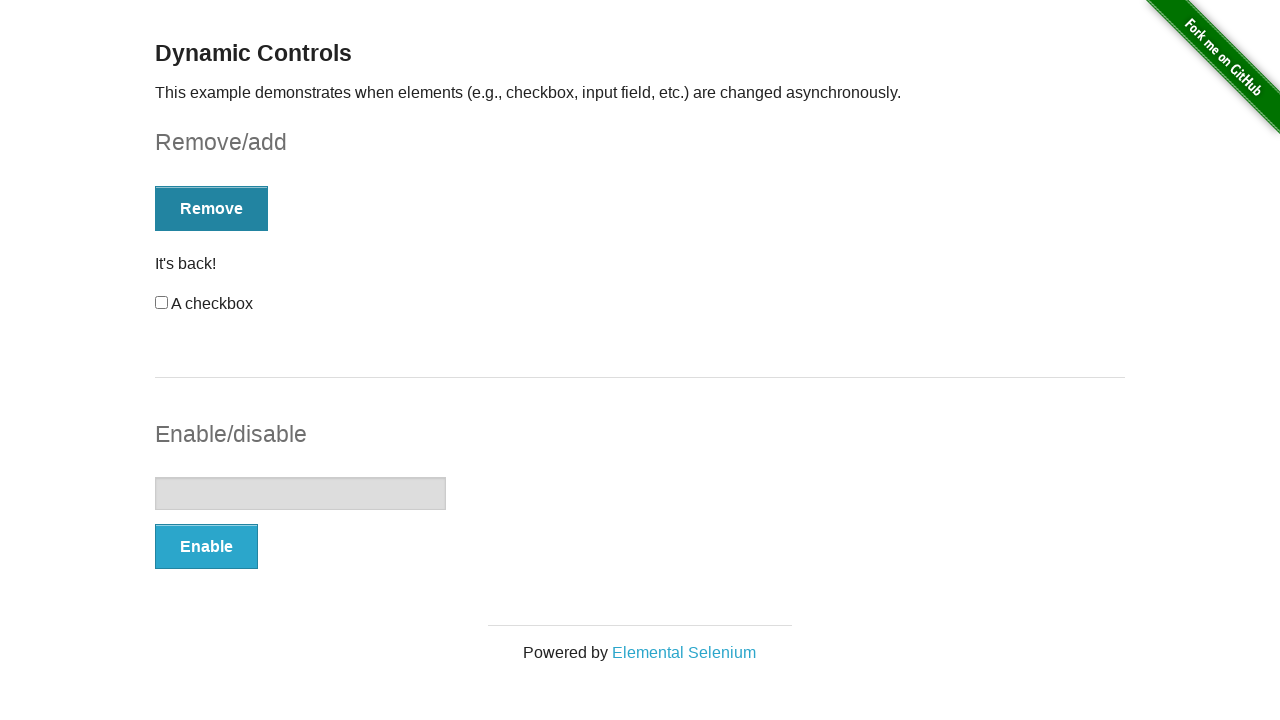